Tests window handling functionality by opening a new window, switching between windows, and verifying content in both parent and child windows

Starting URL: https://the-internet.herokuapp.com/windows

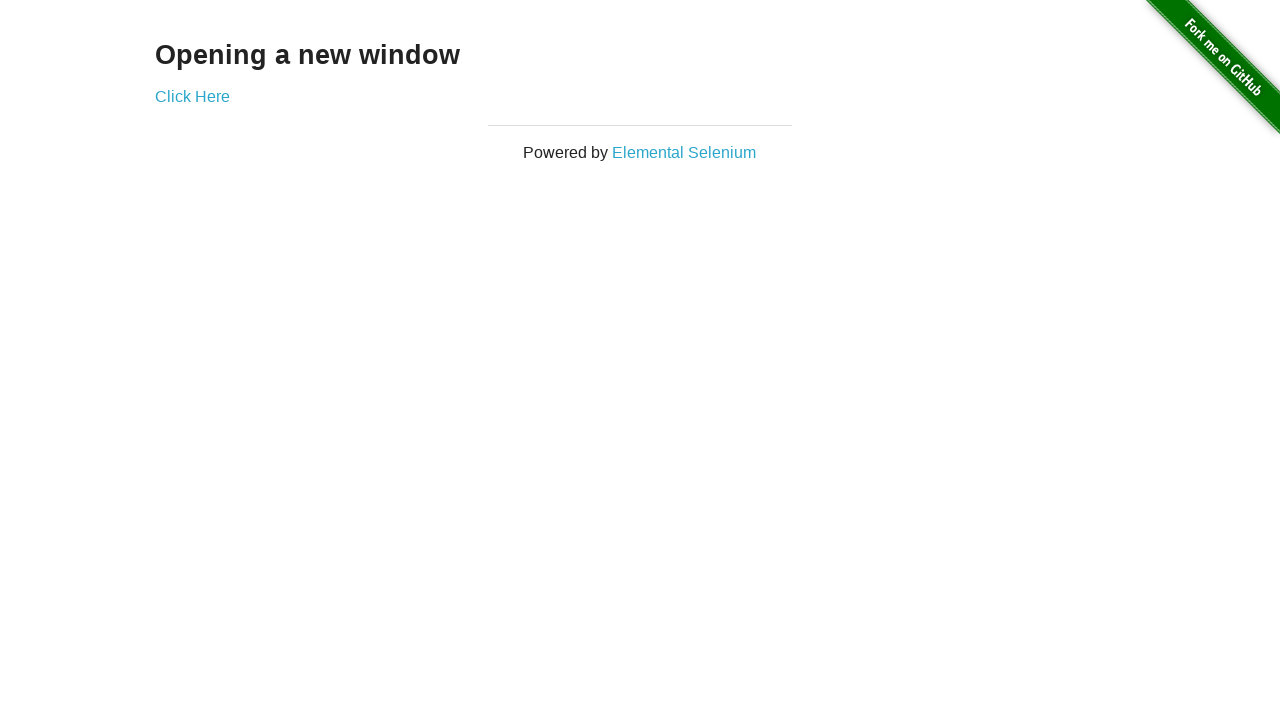

Clicked 'Click Here' link to open new window at (192, 96) on a:text('Click Here')
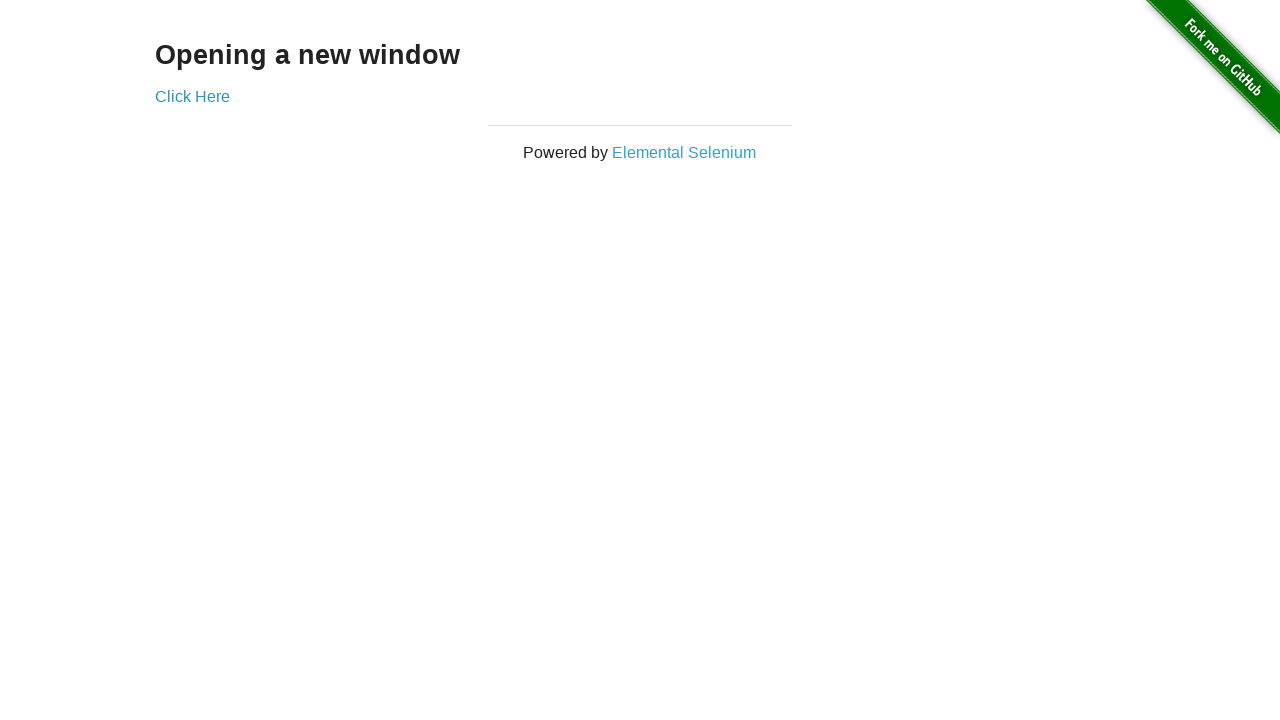

Retrieved message from new window: 'New Window'
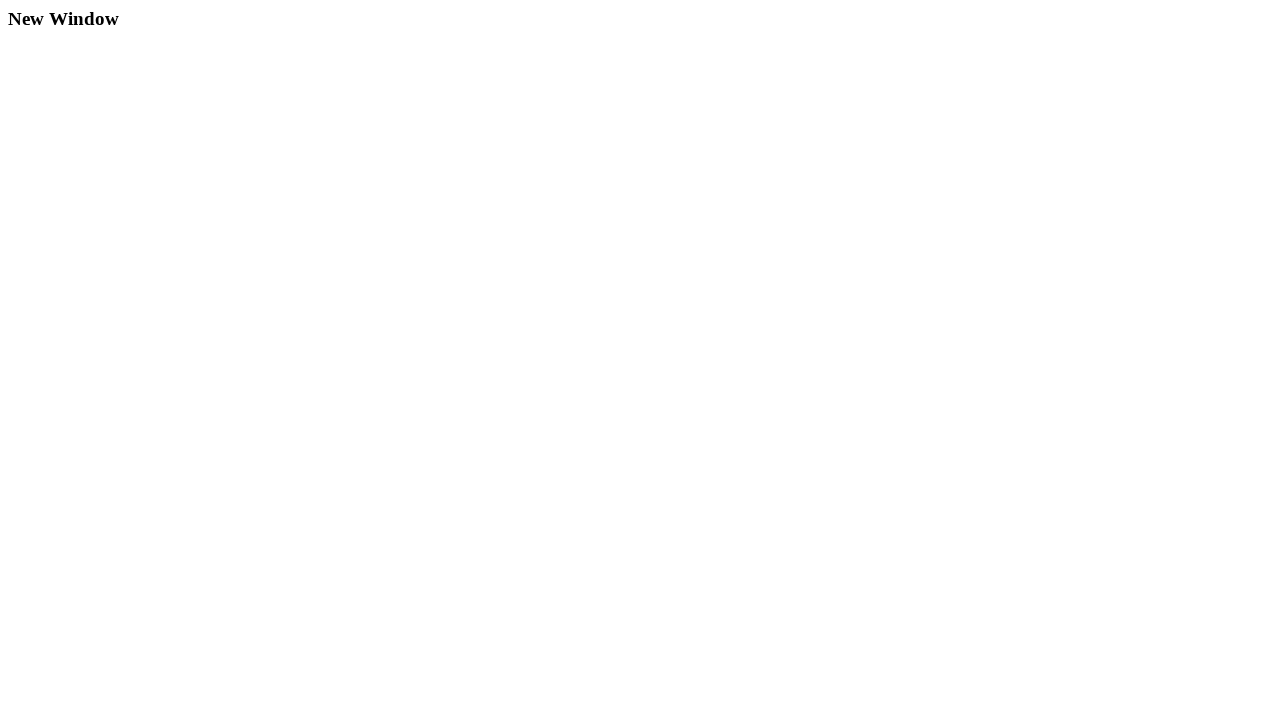

Verified parent window contains 'Opening a new window' heading
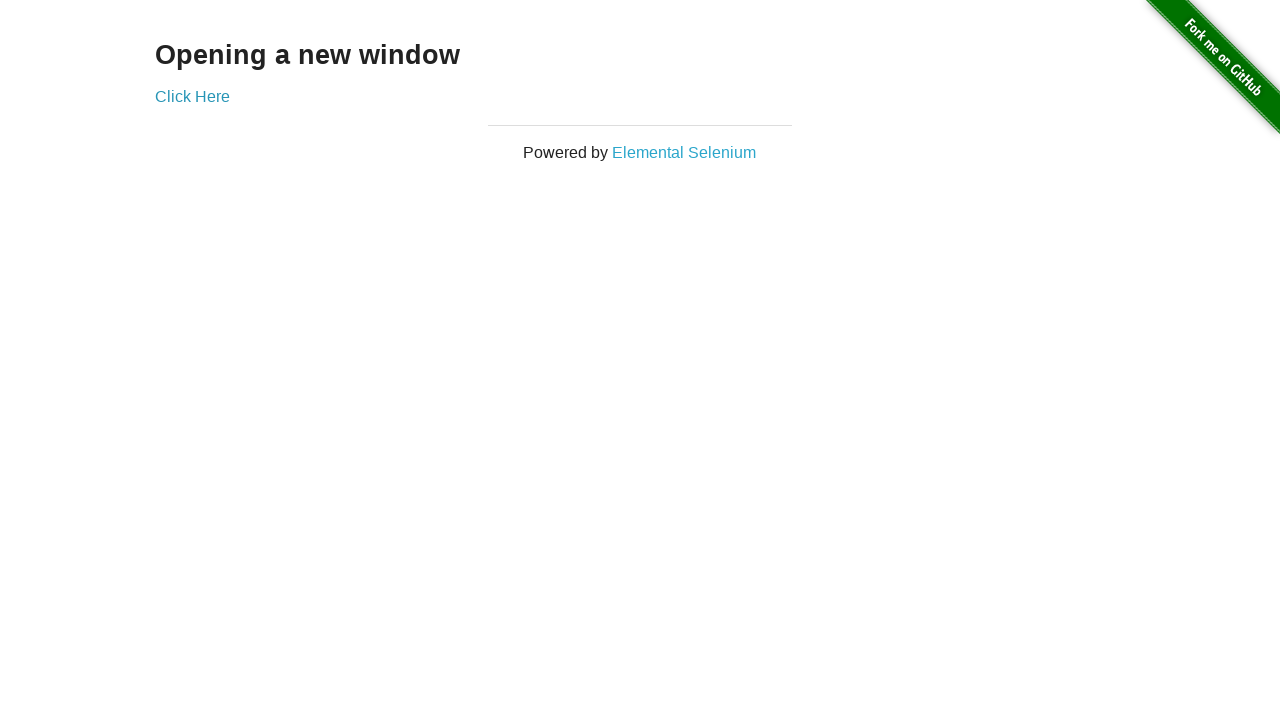

Closed the new window
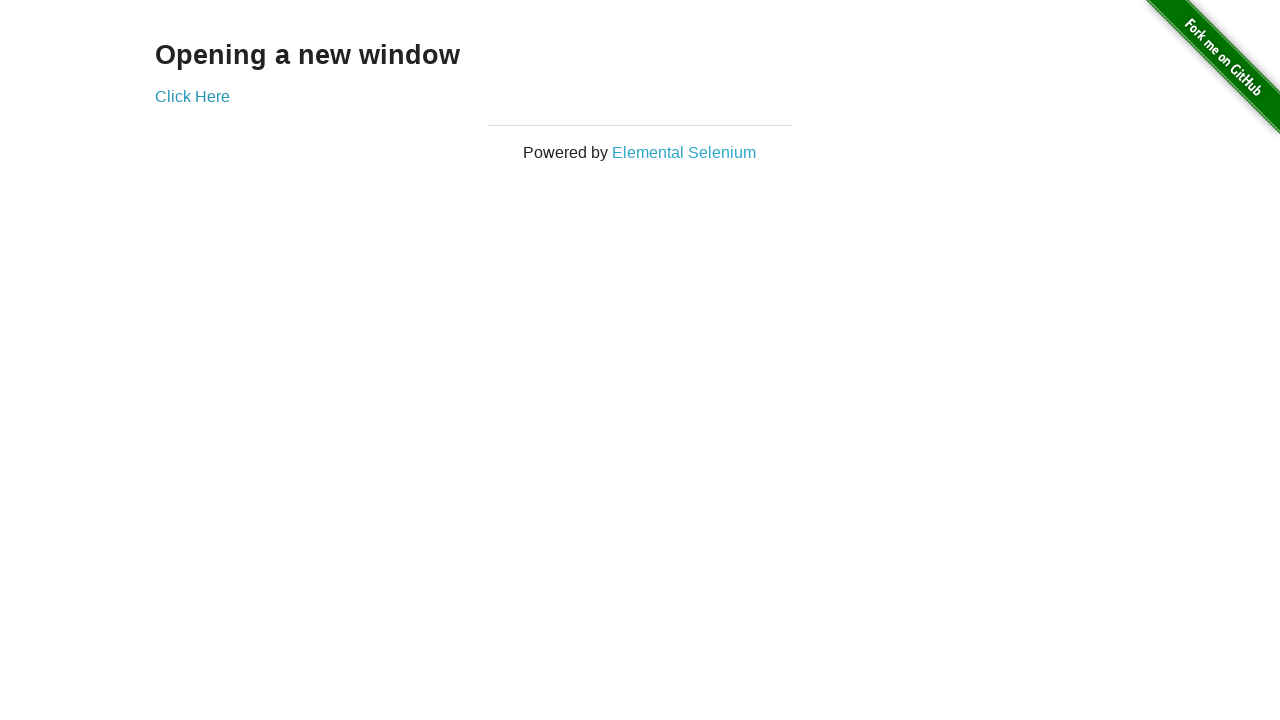

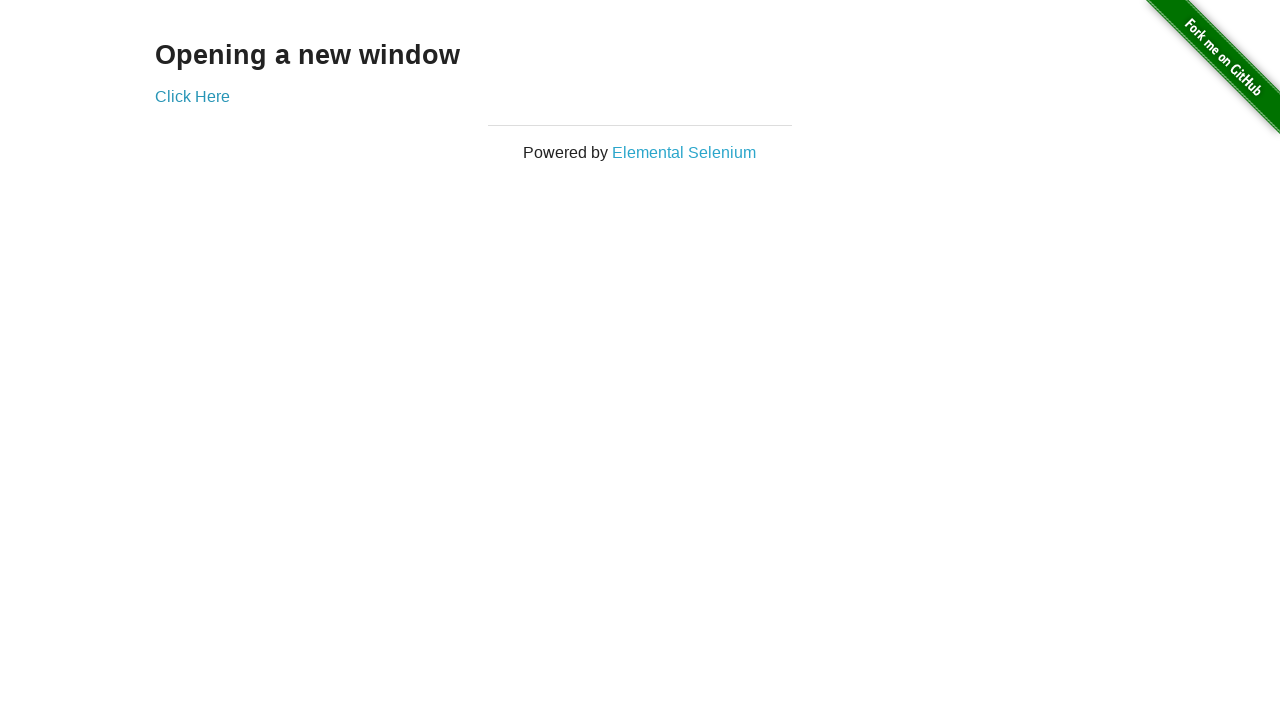